Tests various link interactions on a practice page including clicking links by text, getting href attributes, checking for broken links, and counting links on the page.

Starting URL: https://www.leafground.com/link.xhtml

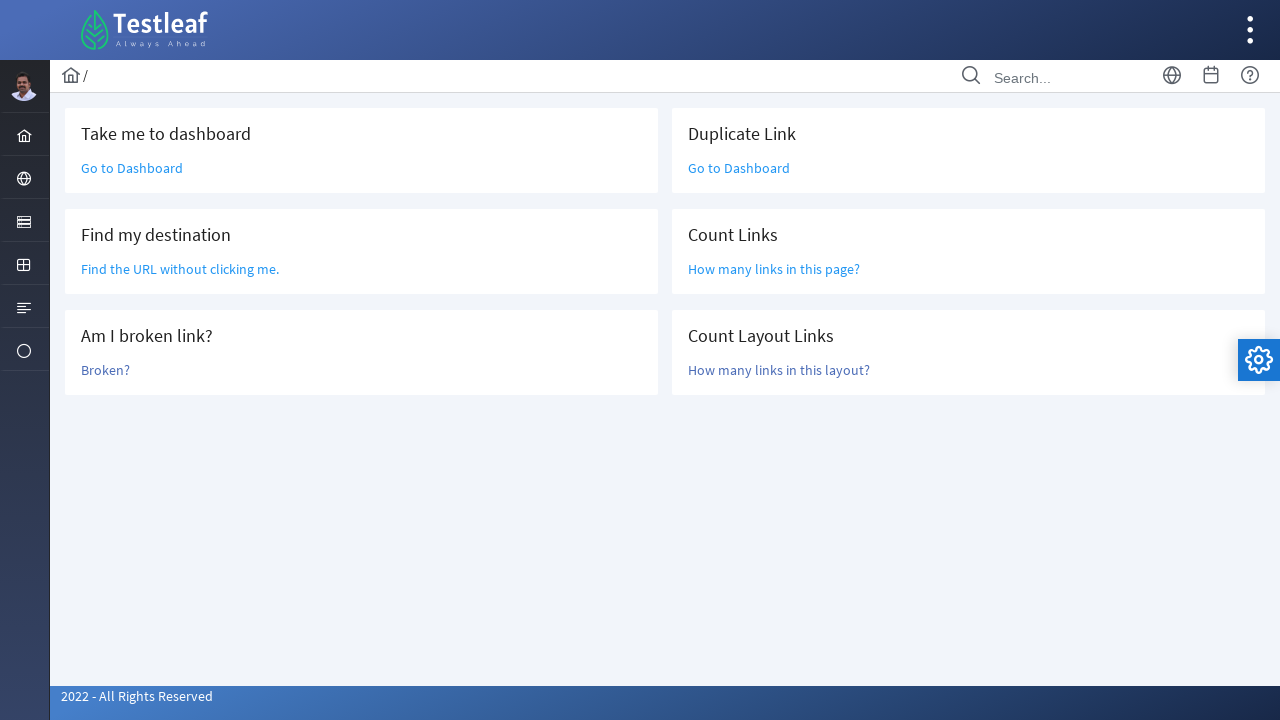

Clicked 'Go to Dashboard' link at (132, 168) on a:text('Go to Dashboard')
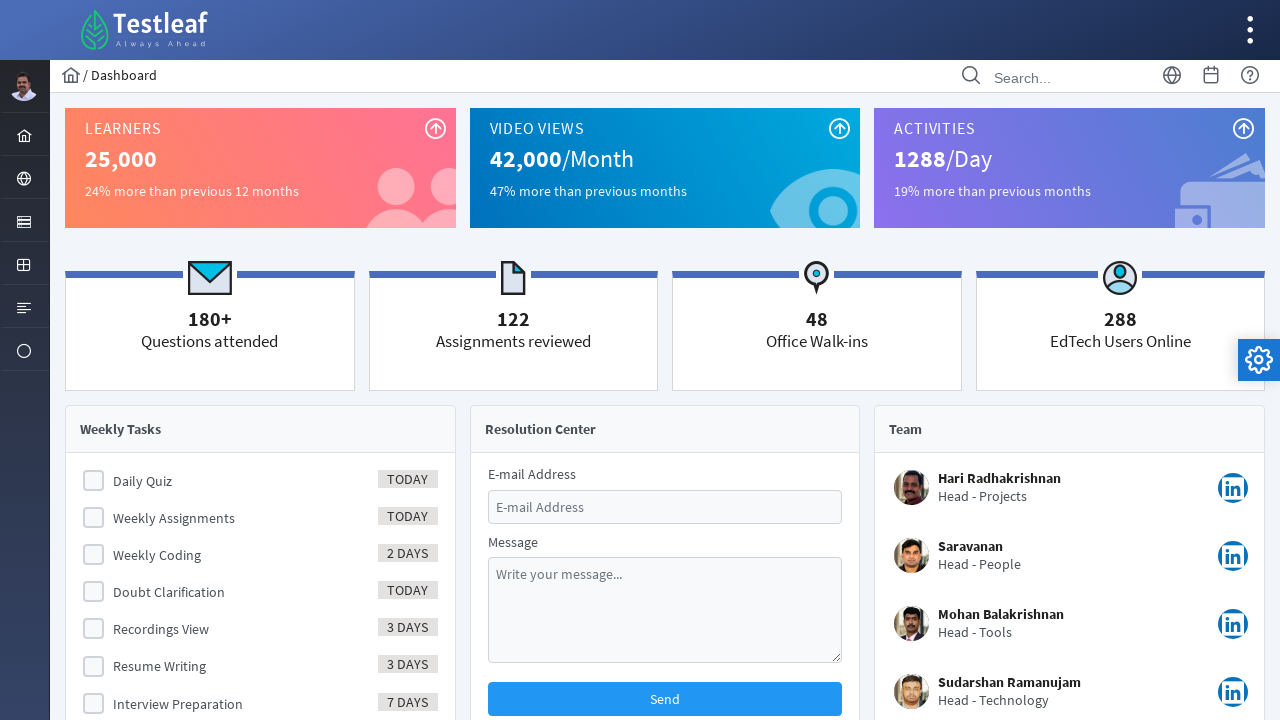

Navigated back to link practice page
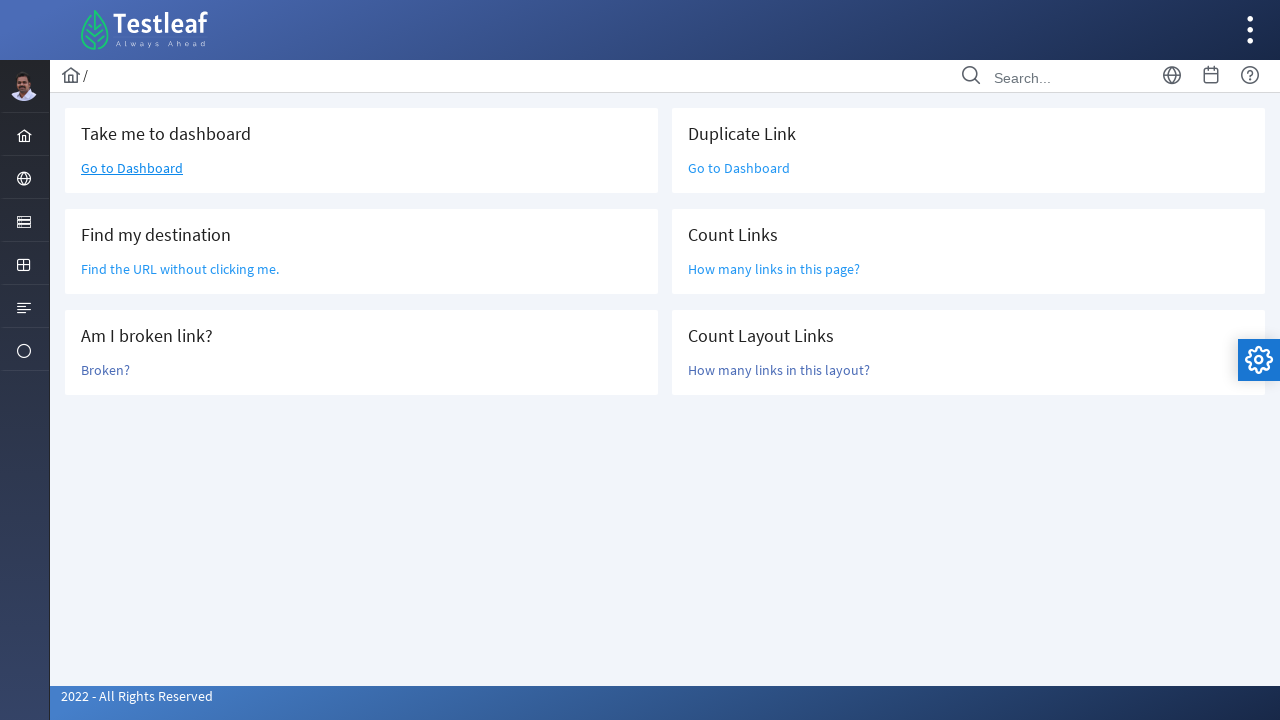

Located 'Find the URL' link element
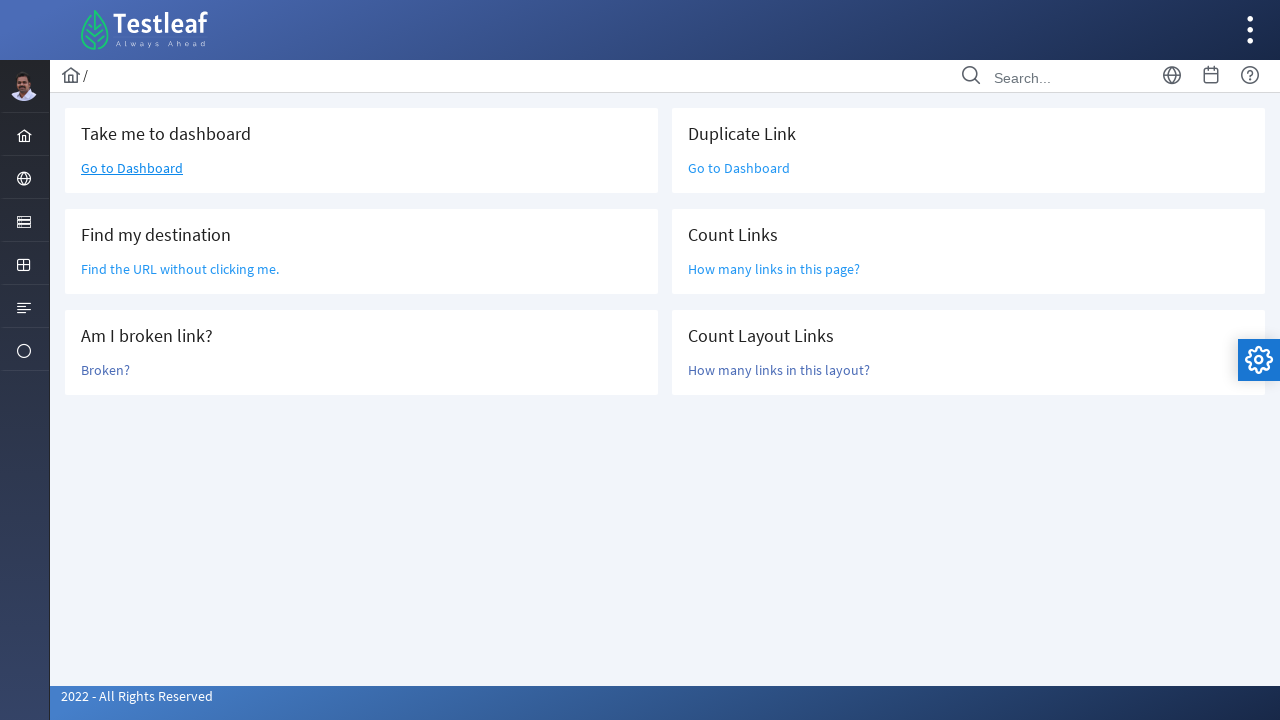

Retrieved href attribute: /grid.xhtml
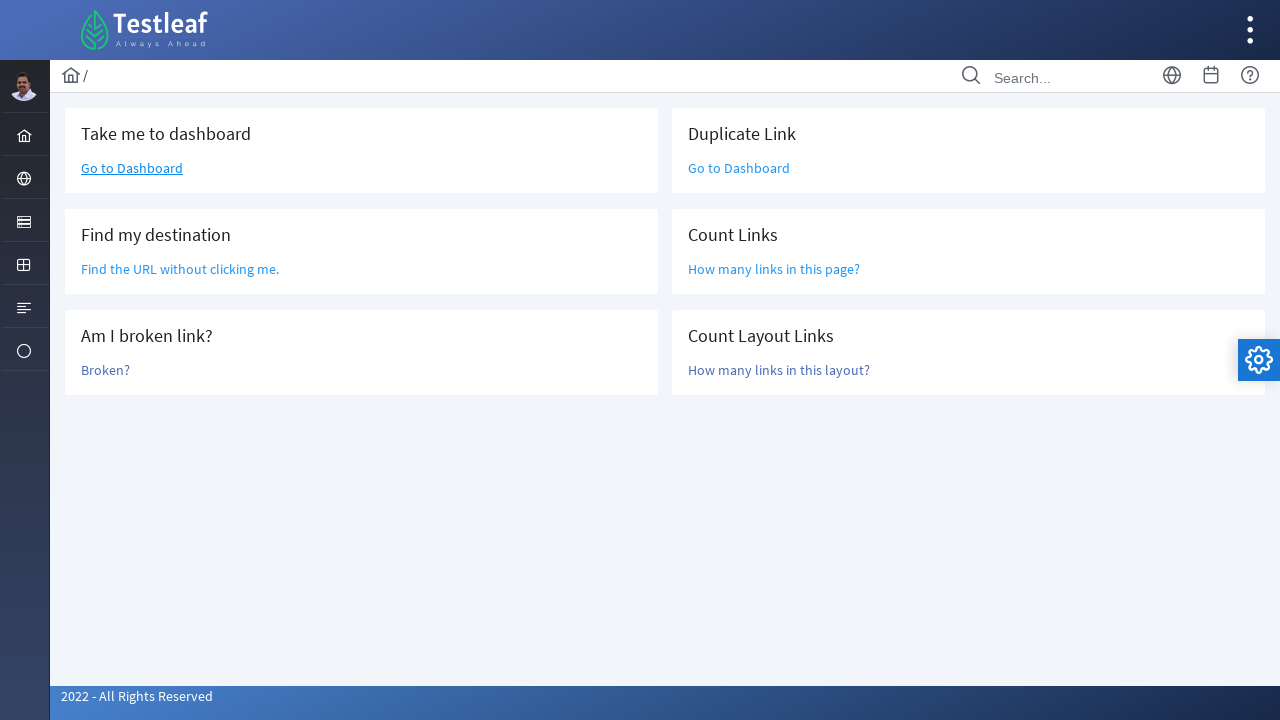

Clicked 'Broken?' link at (106, 370) on a:text('Broken?')
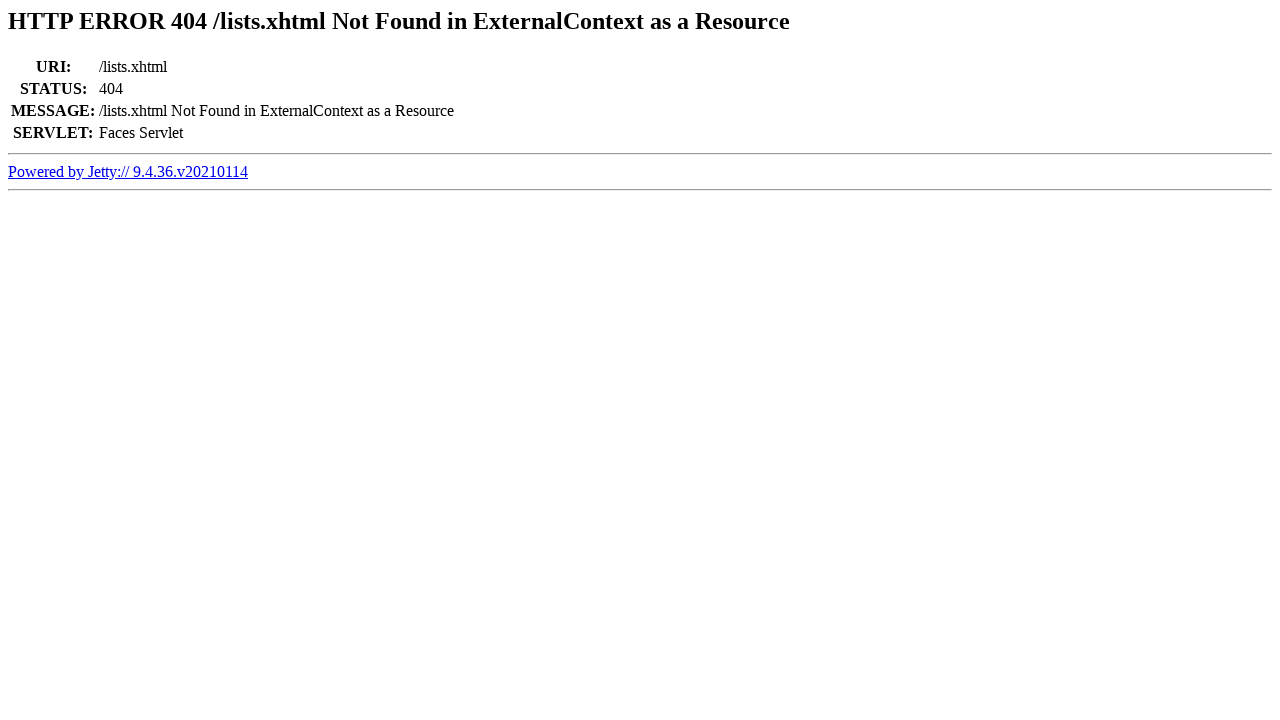

Retrieved page title: Error 404 /lists.xhtml Not Found in ExternalContext as a Resource
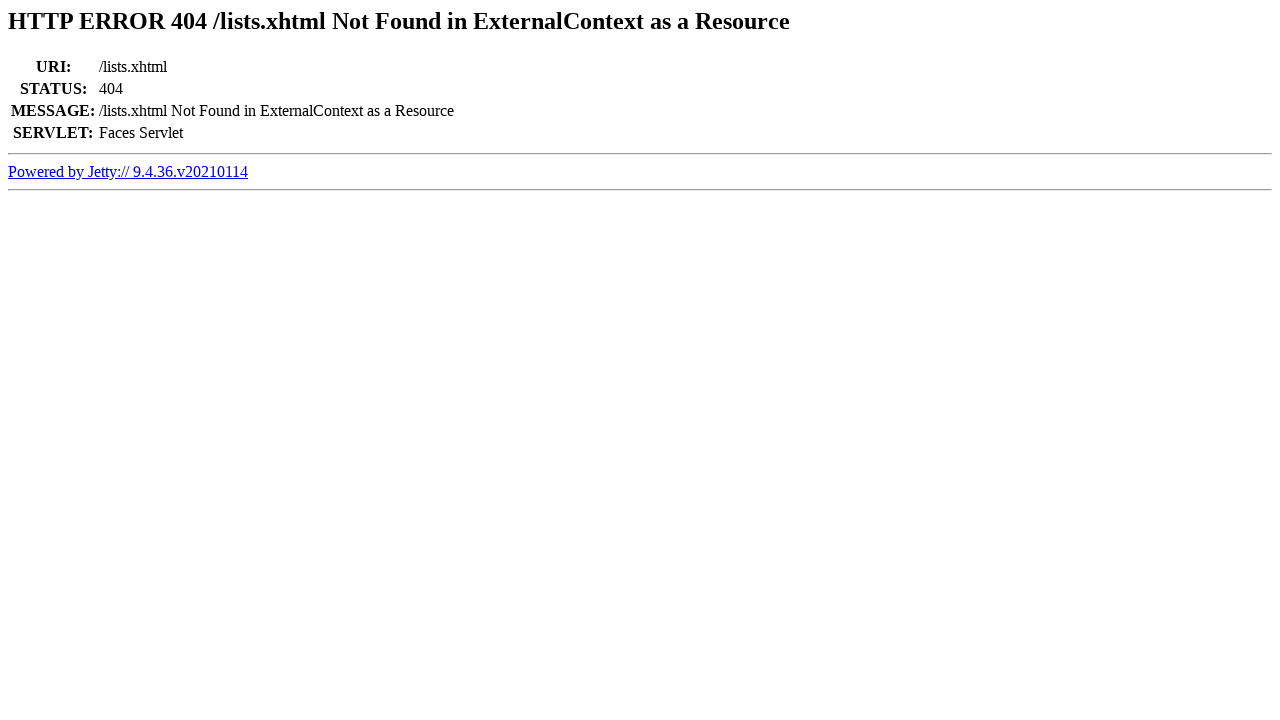

Confirmed link is broken (404 in page title)
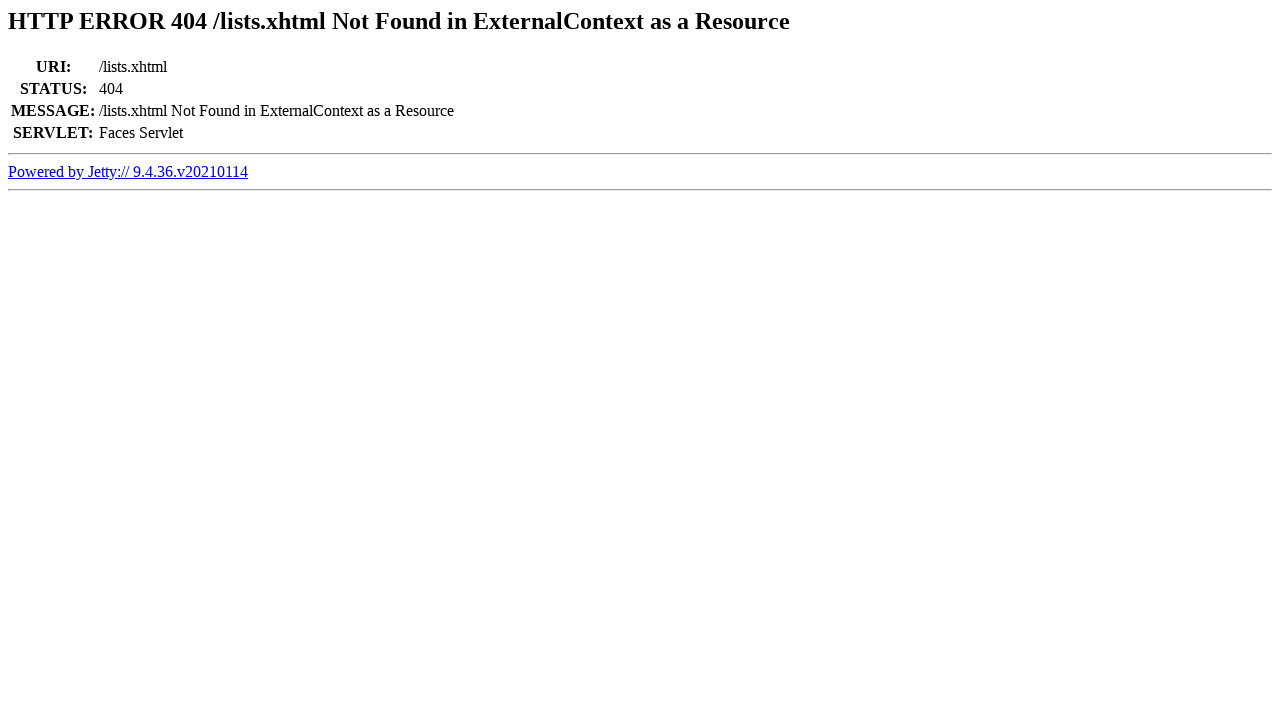

Navigated back to link practice page
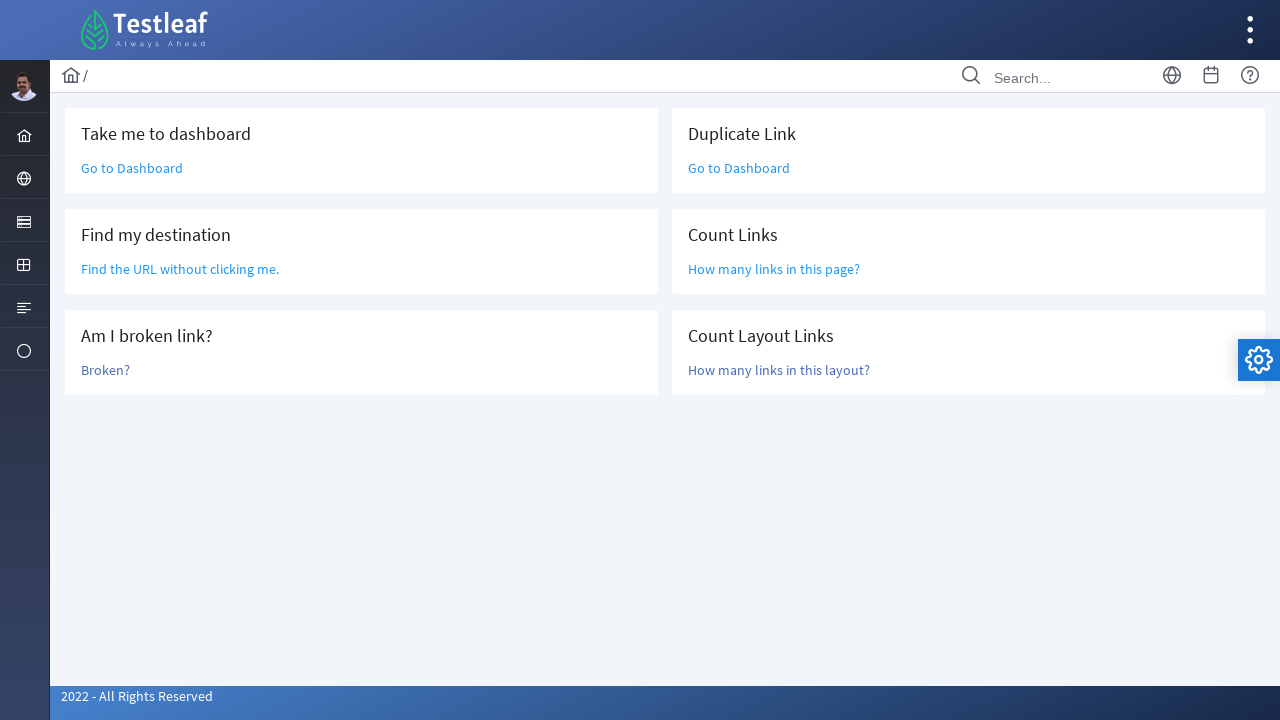

Clicked 'Go to Dashboard' link (second time) at (132, 168) on a:text('Go to Dashboard')
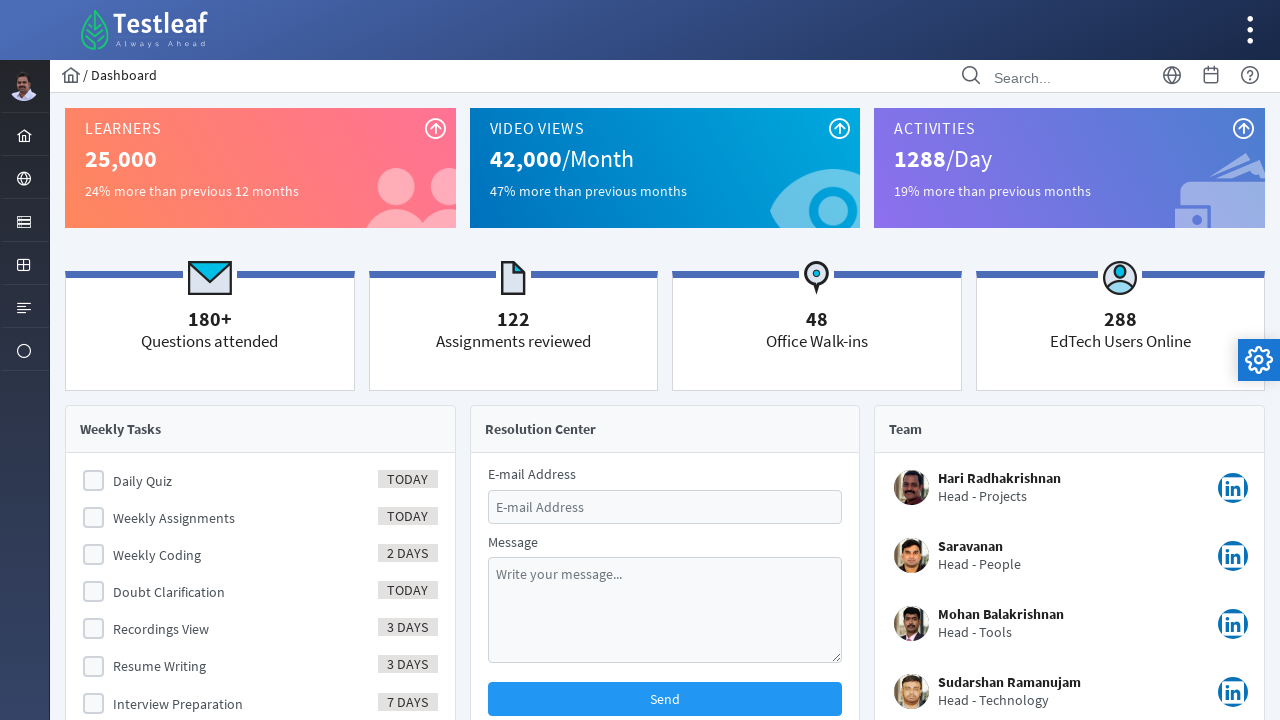

Navigated back to link practice page
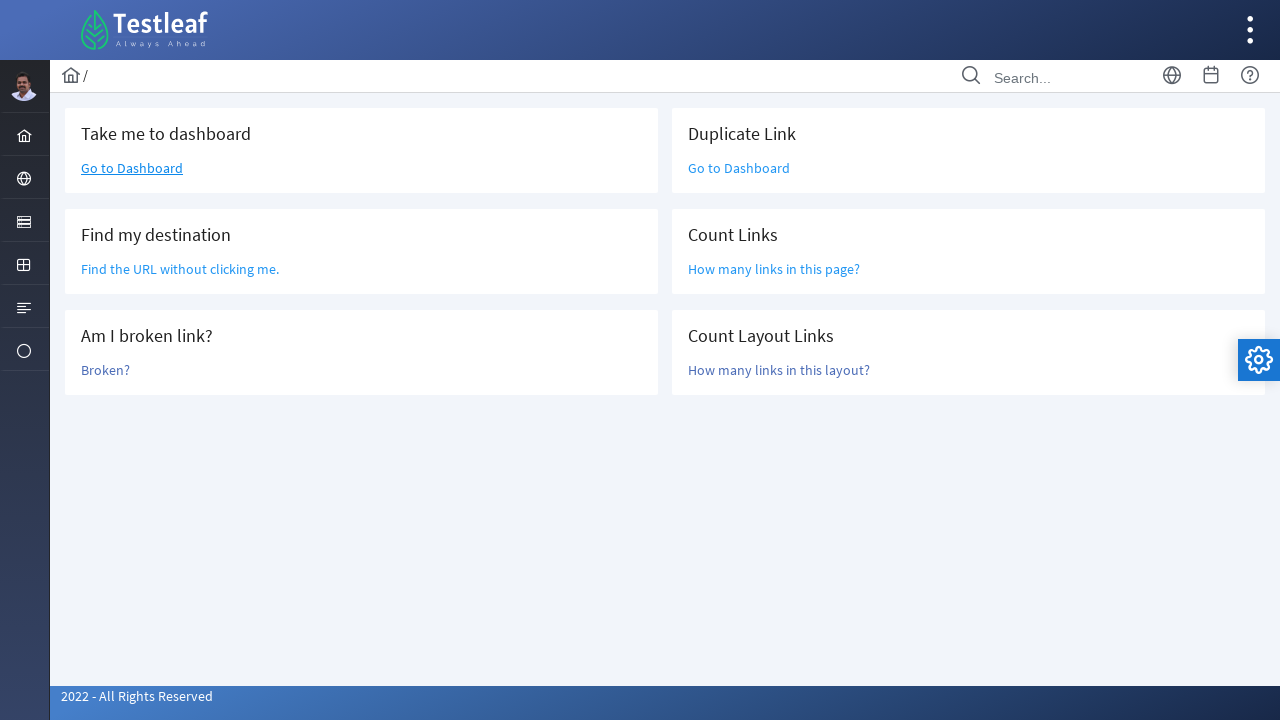

Located all link elements on the page
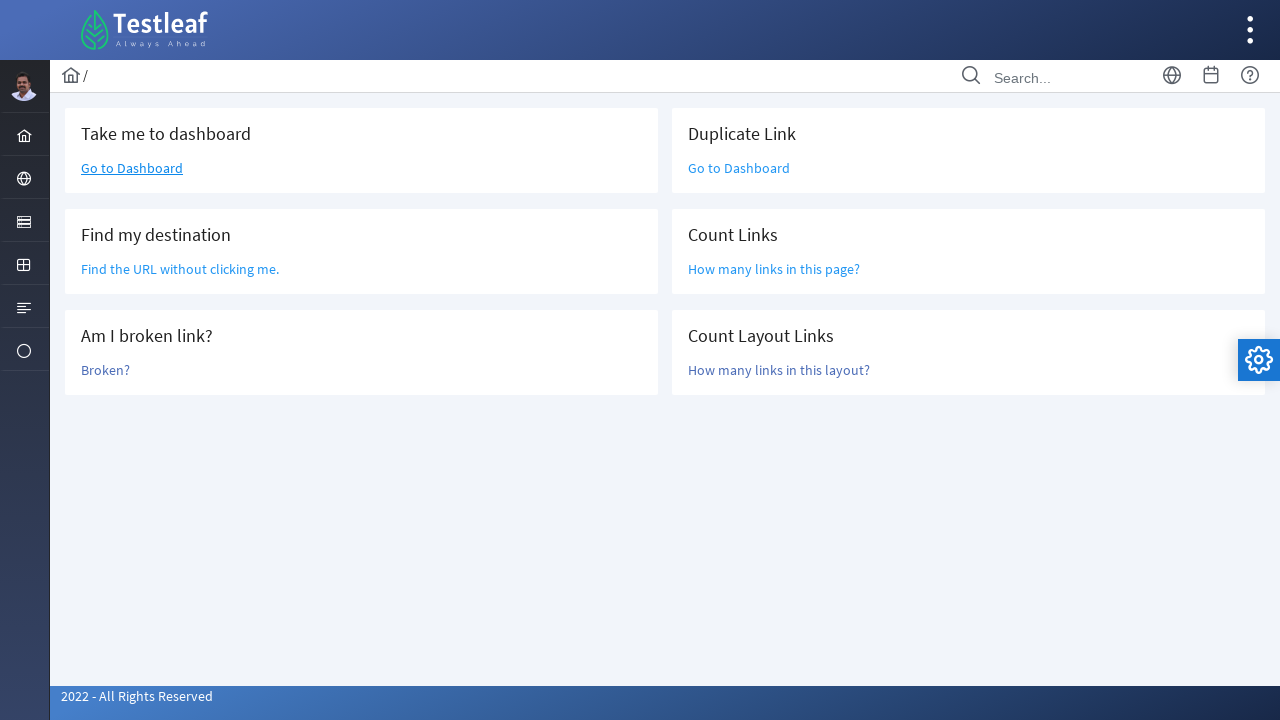

Counted 47 total links on the page
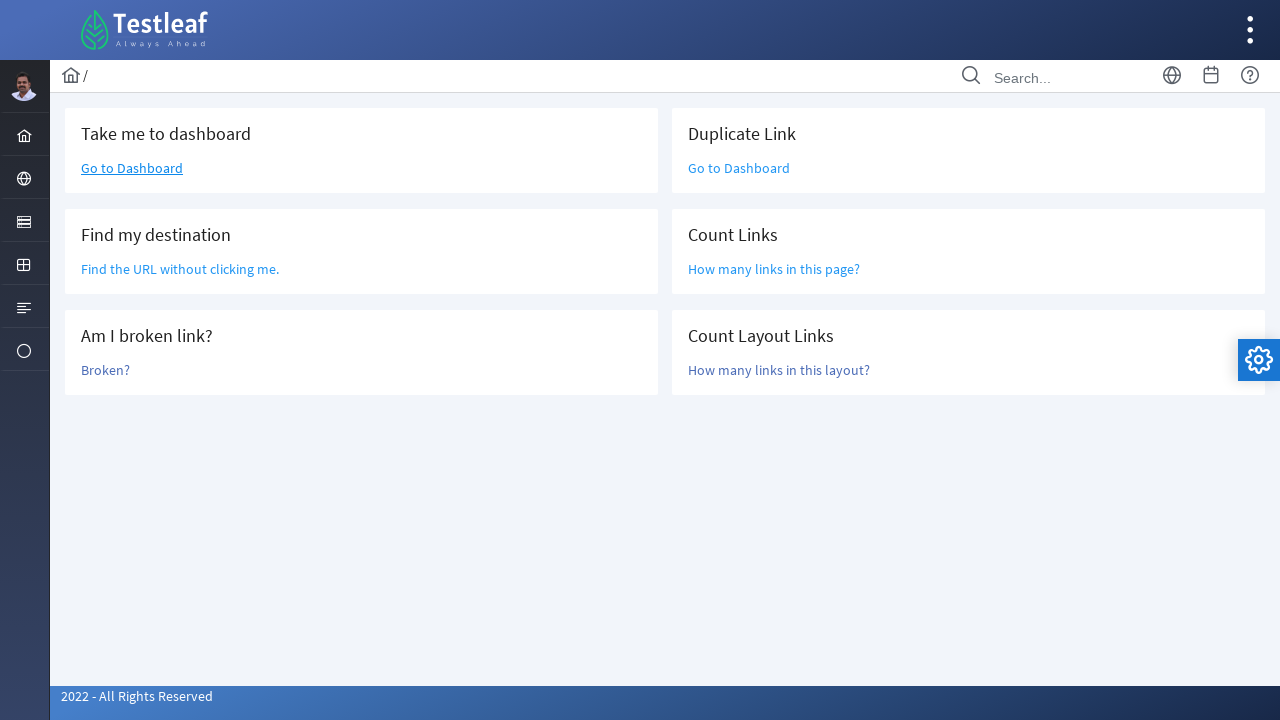

Located links within layout main content area
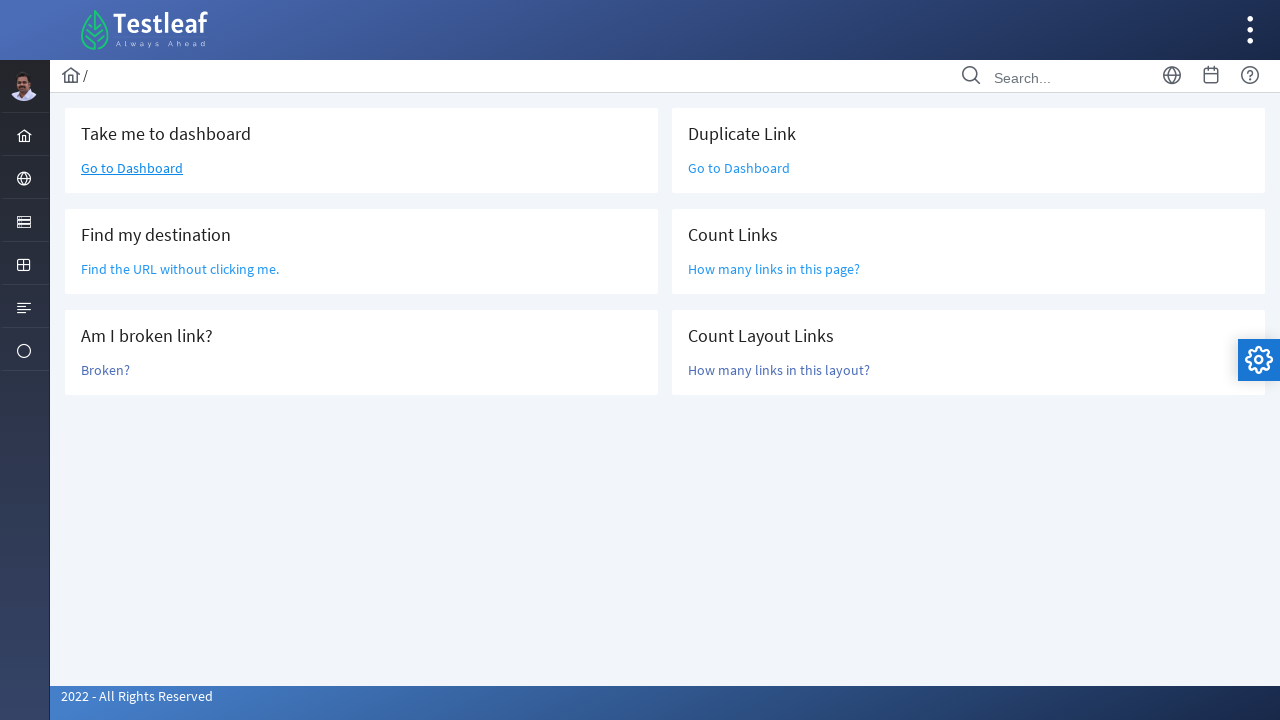

Counted 6 links in layout content area
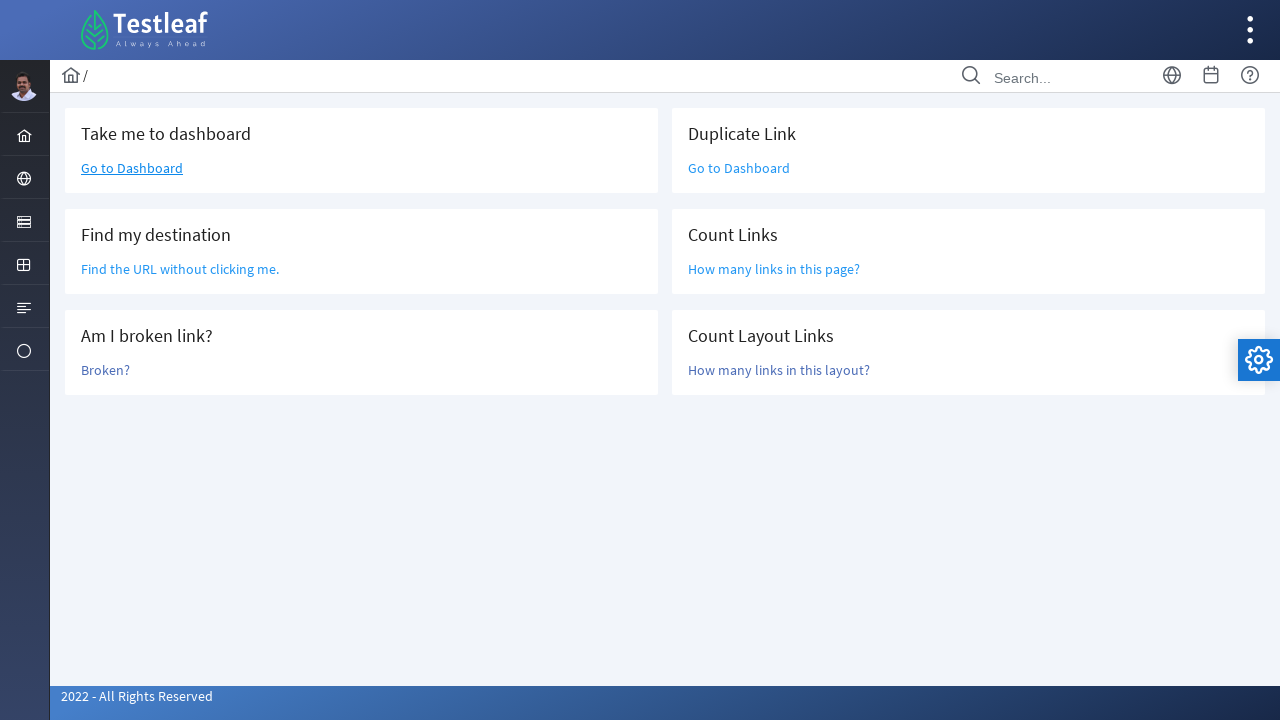

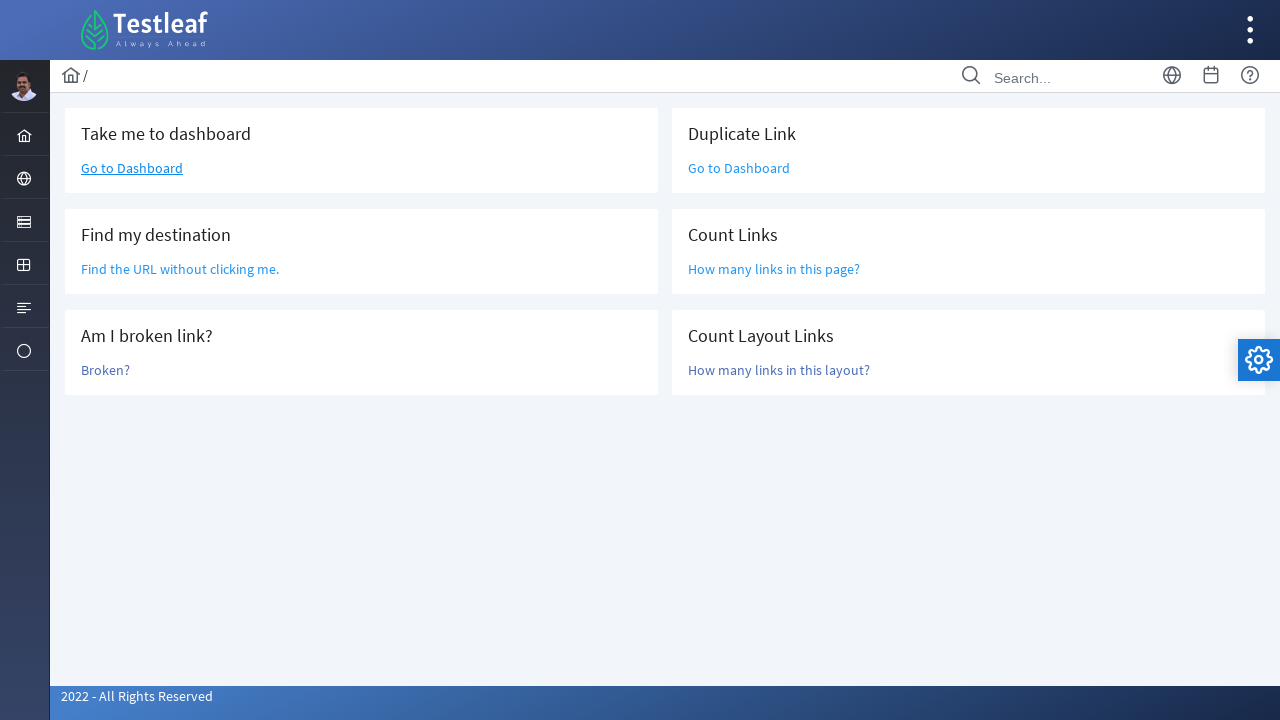